Tests dynamic controls page by clicking a remove button and explicitly waiting for the confirmation message to become visible

Starting URL: https://the-internet.herokuapp.com/dynamic_controls

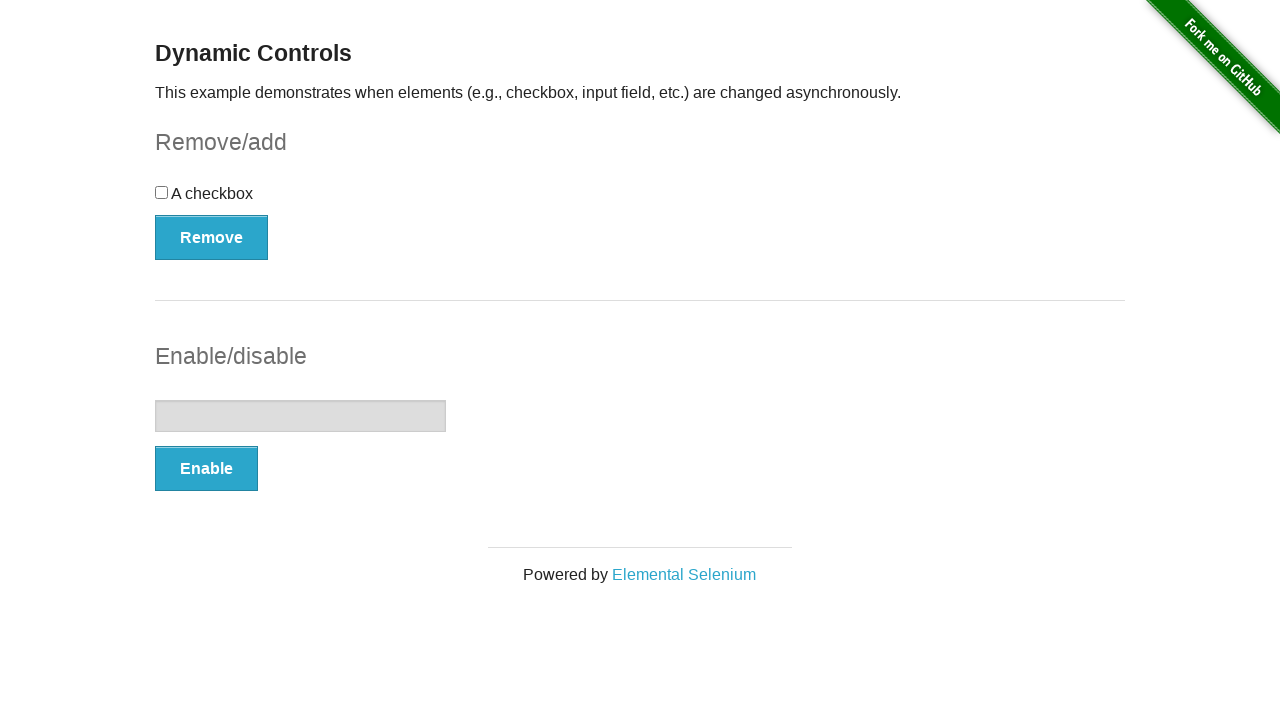

Clicked the remove button on dynamic controls page at (212, 237) on (//button[@type='button'])[1]
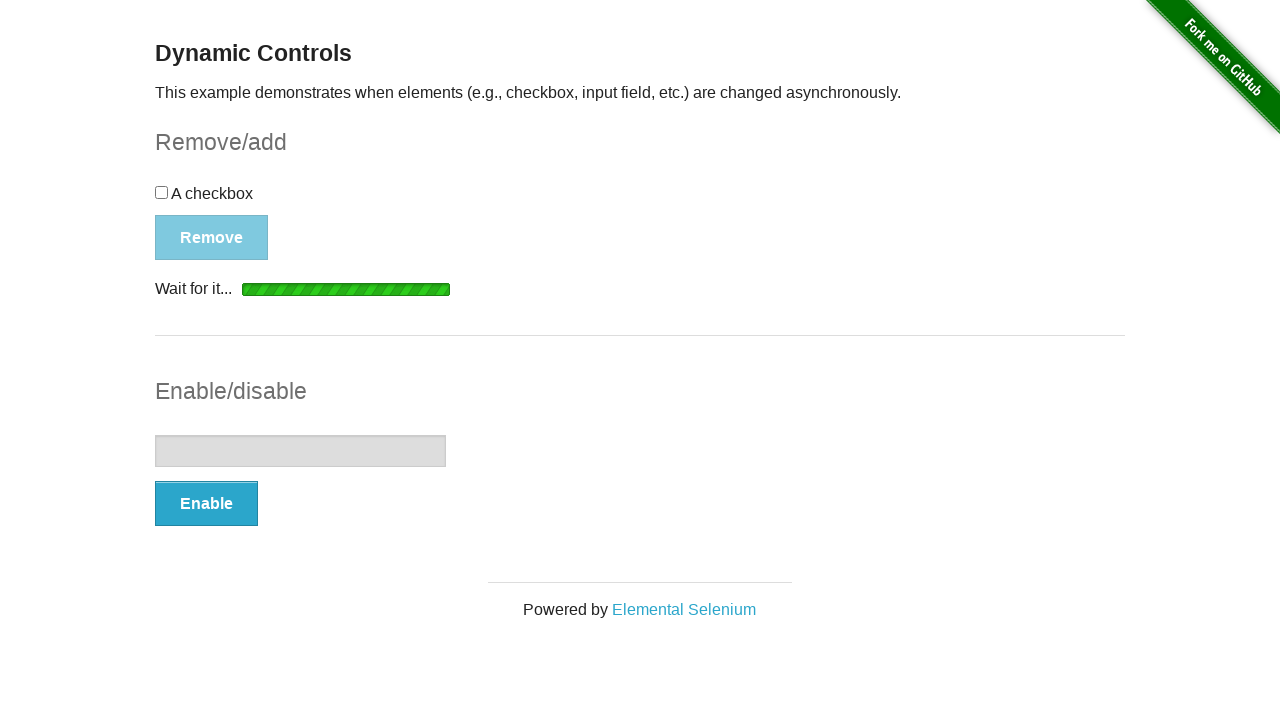

Confirmation message became visible after clicking remove button
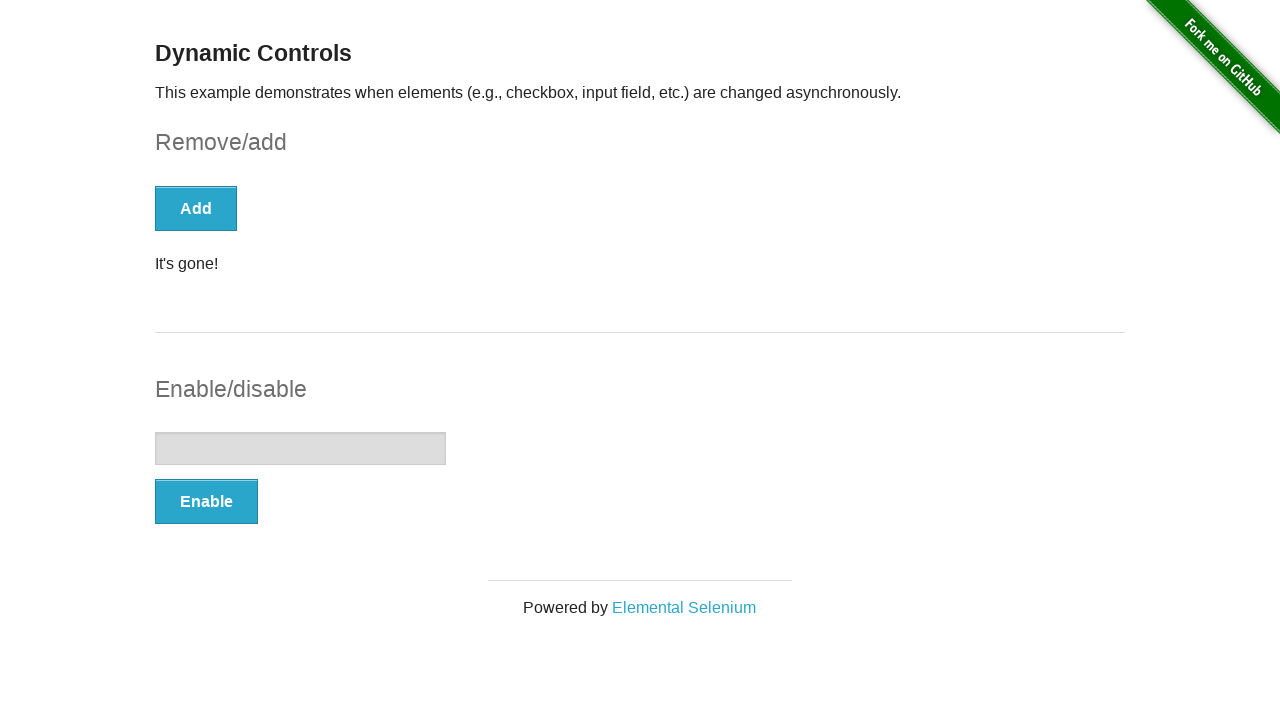

Verified confirmation message text is 'It's gone!'
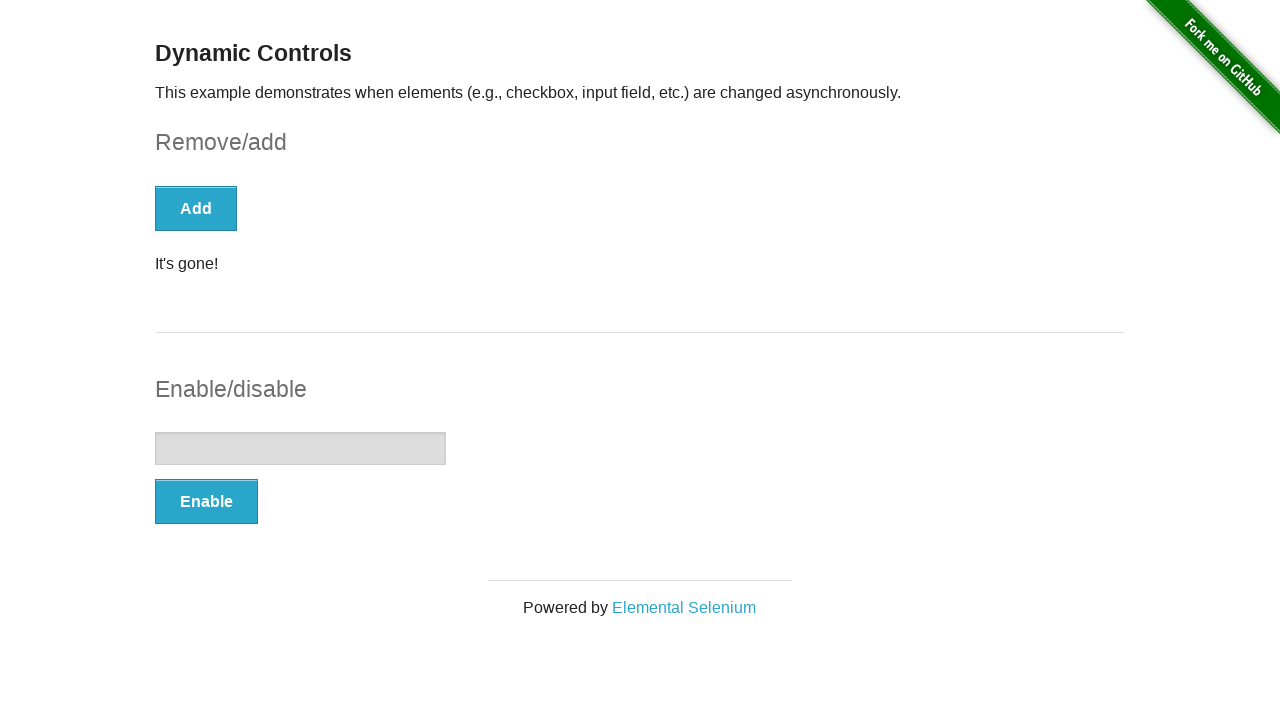

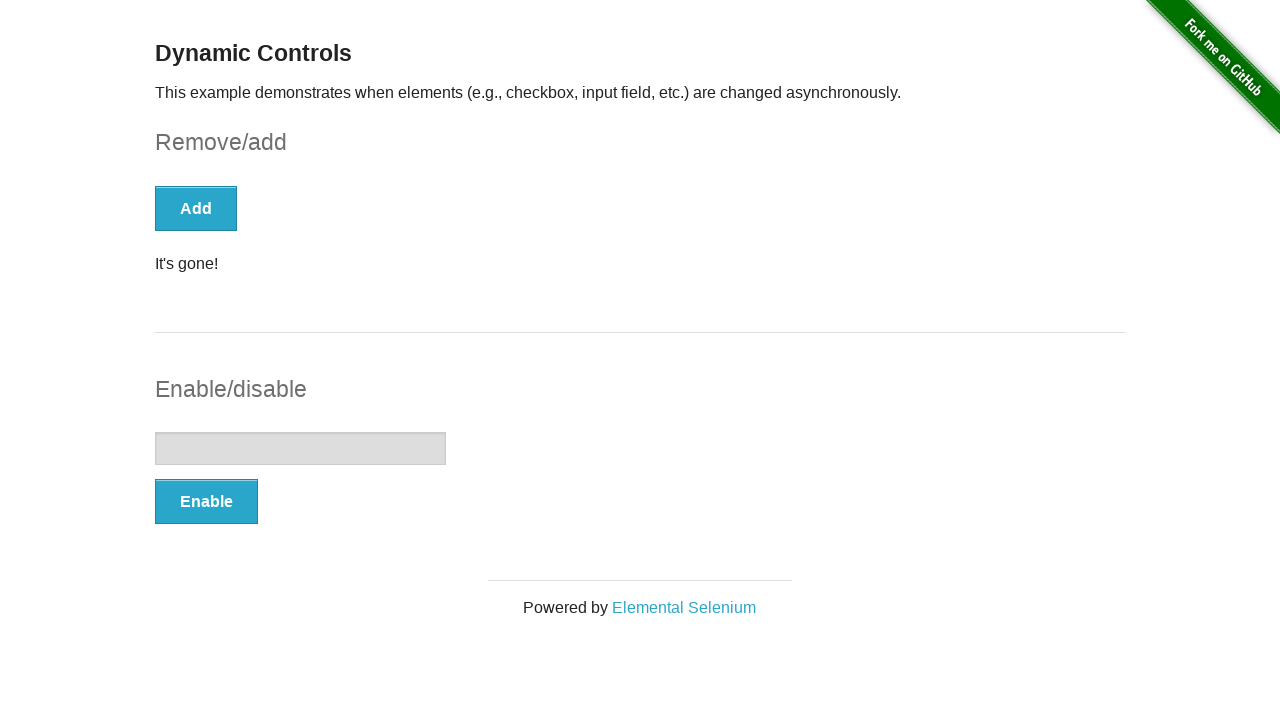